Tests navigation to the create account page by clicking the "Join now" link and verifying the URL

Starting URL: https://www.starbucks.com

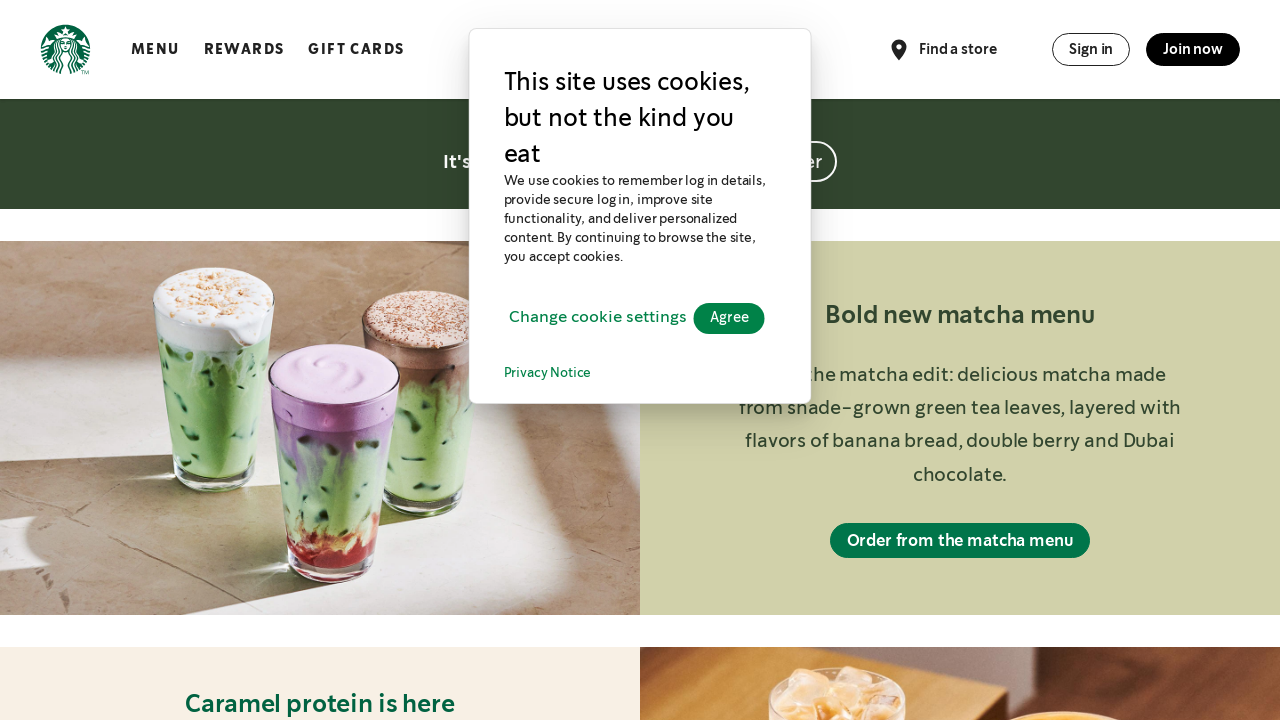

Clicked 'Join now' link to navigate to create account page at (1193, 49) on xpath=//*[contains(text(), 'Join now')]
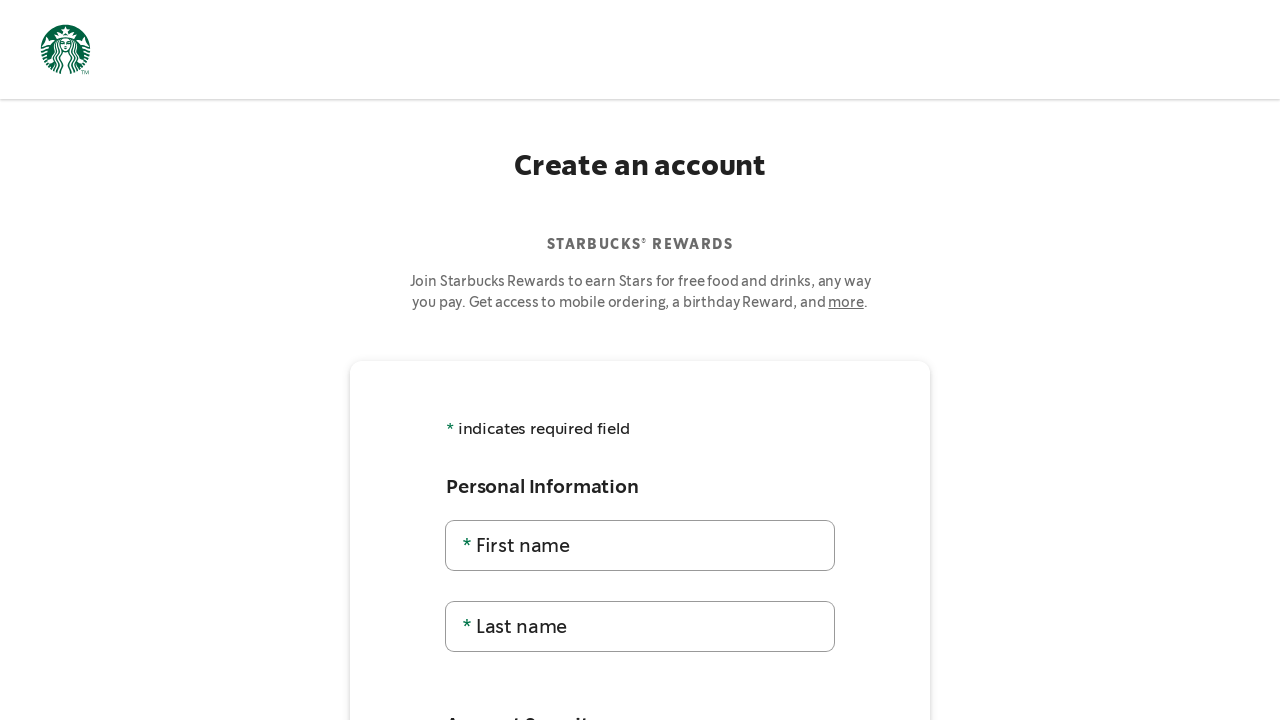

Verified navigation to create account page URL
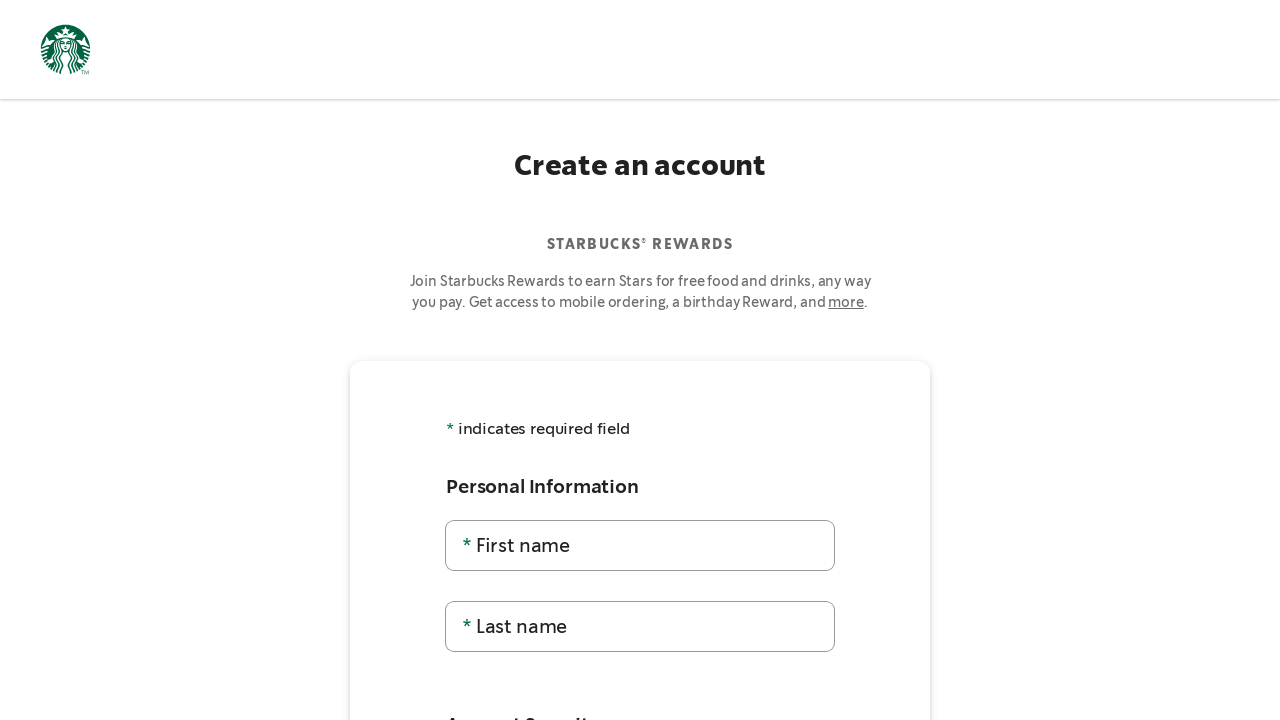

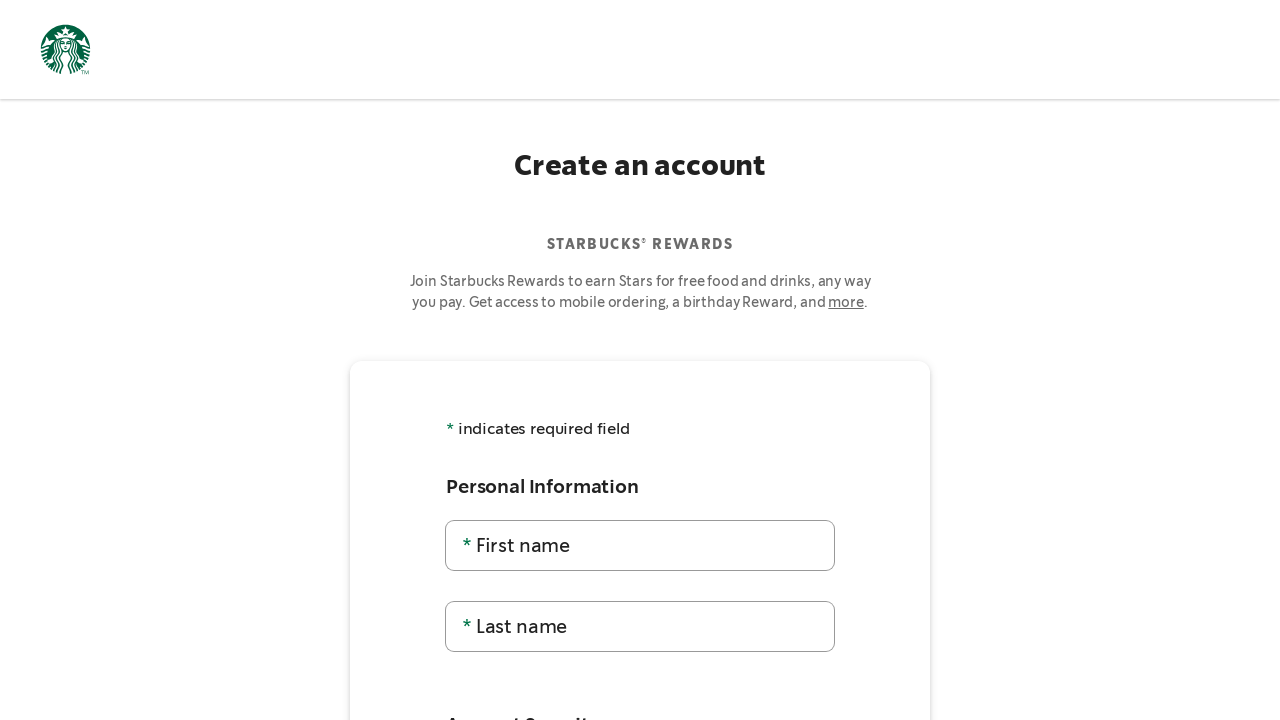